Tests adding an element on the HerokuApp add/remove elements page by clicking the Add Element button and verifying a new button appears

Starting URL: https://the-internet.herokuapp.com/

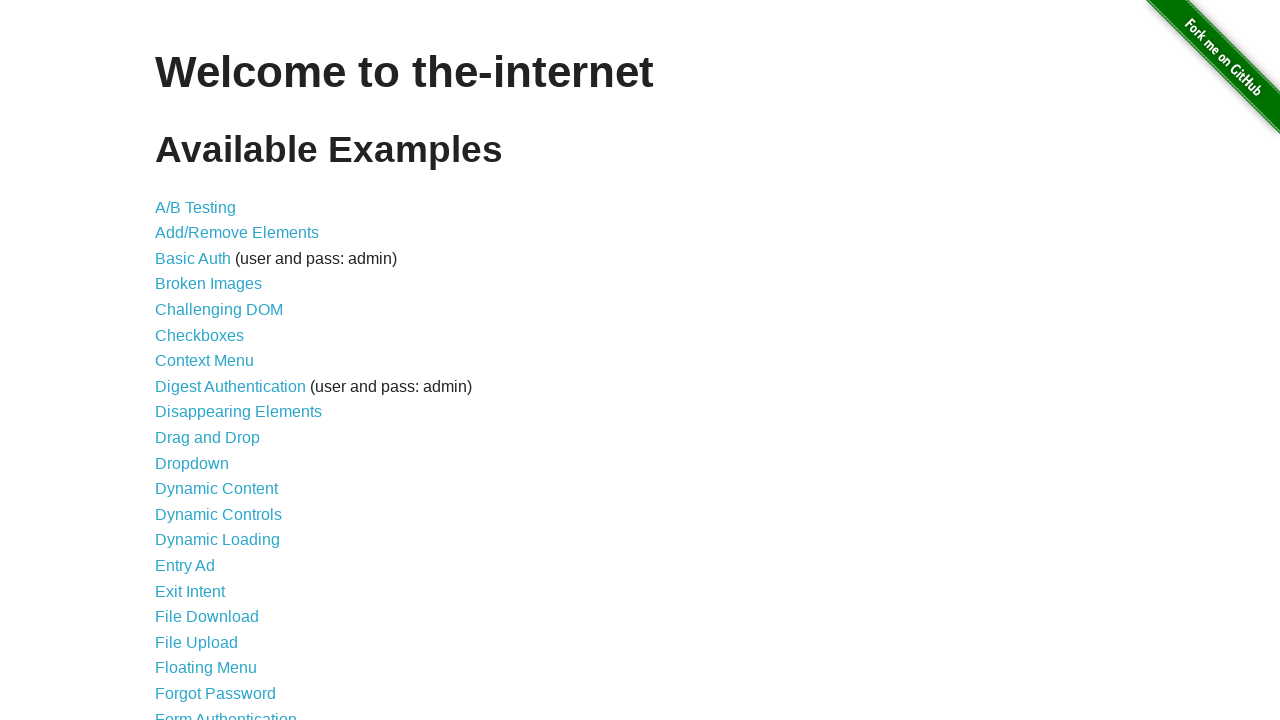

Clicked on add/remove elements link at (237, 233) on a[href='/add_remove_elements/']
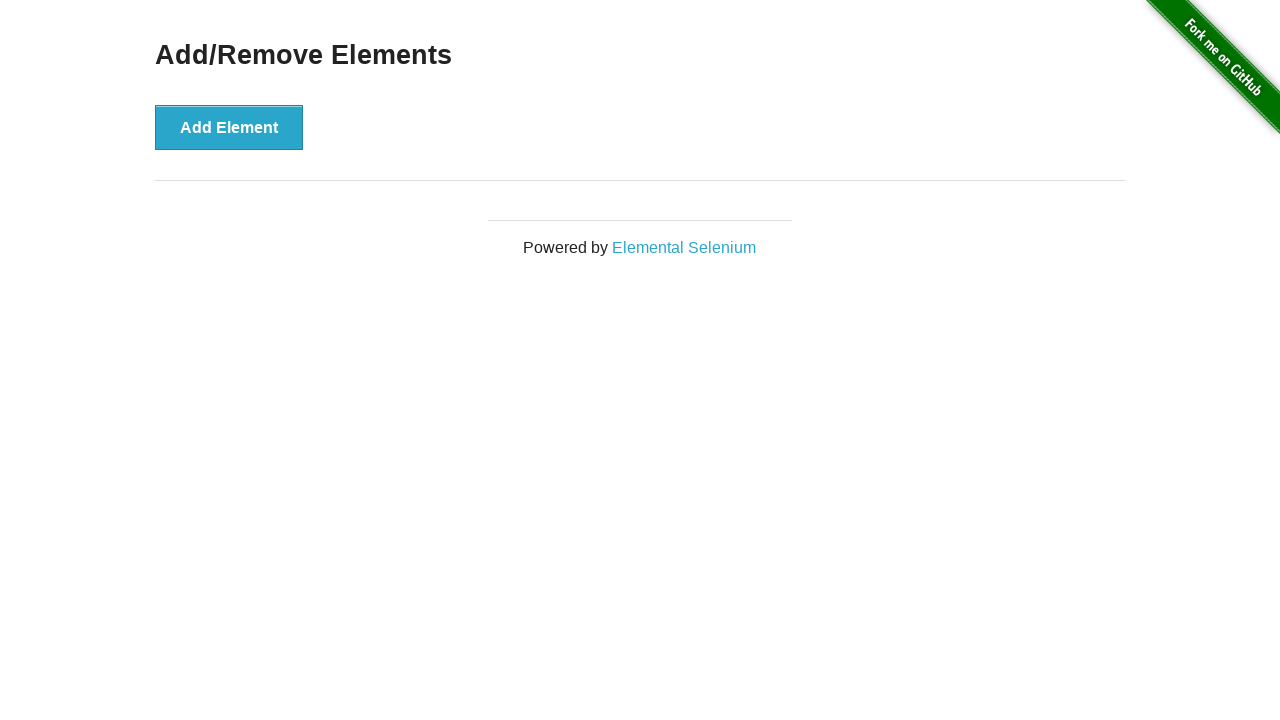

Clicked the Add Element button at (229, 127) on button[onclick='addElement()']
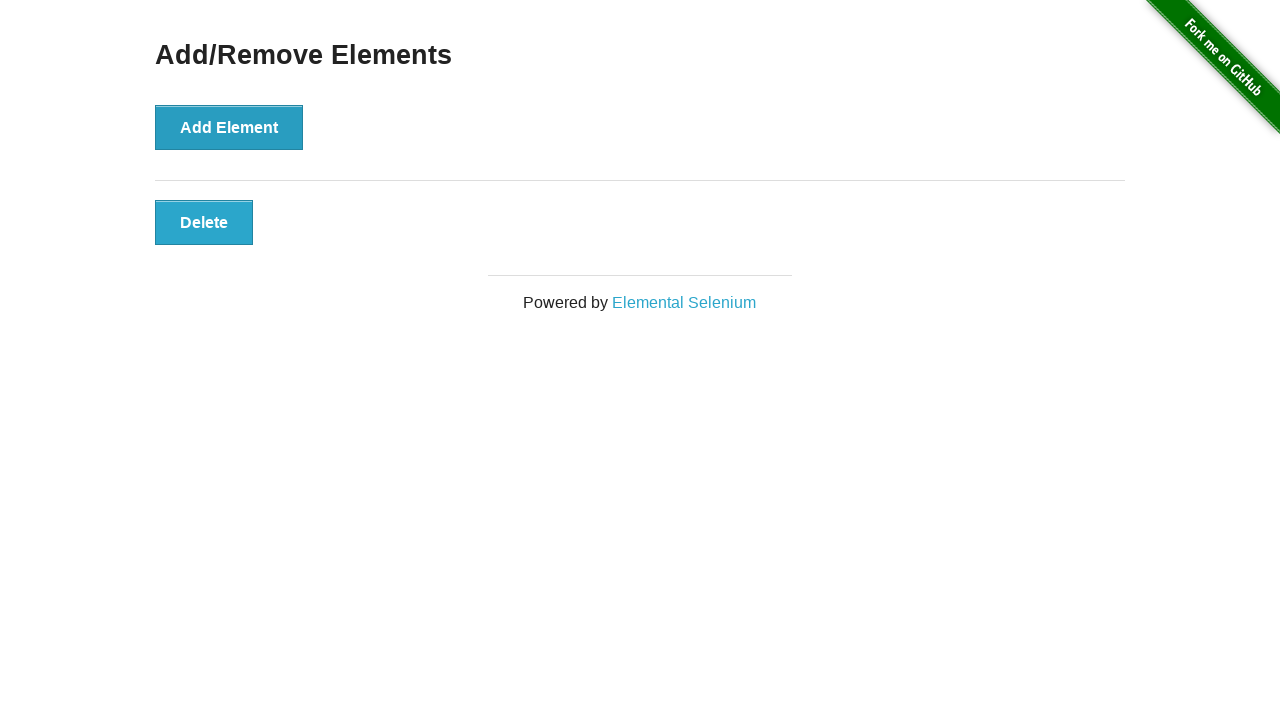

Verified that a new button element was added and is displayed
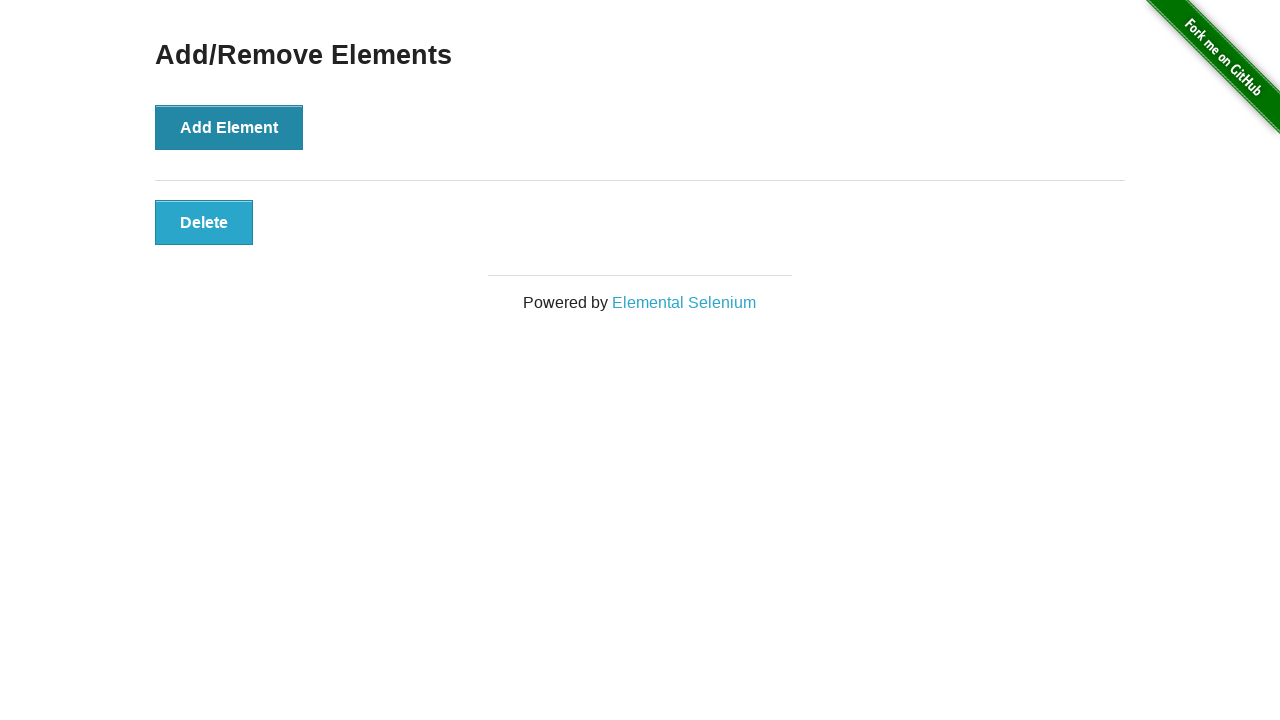

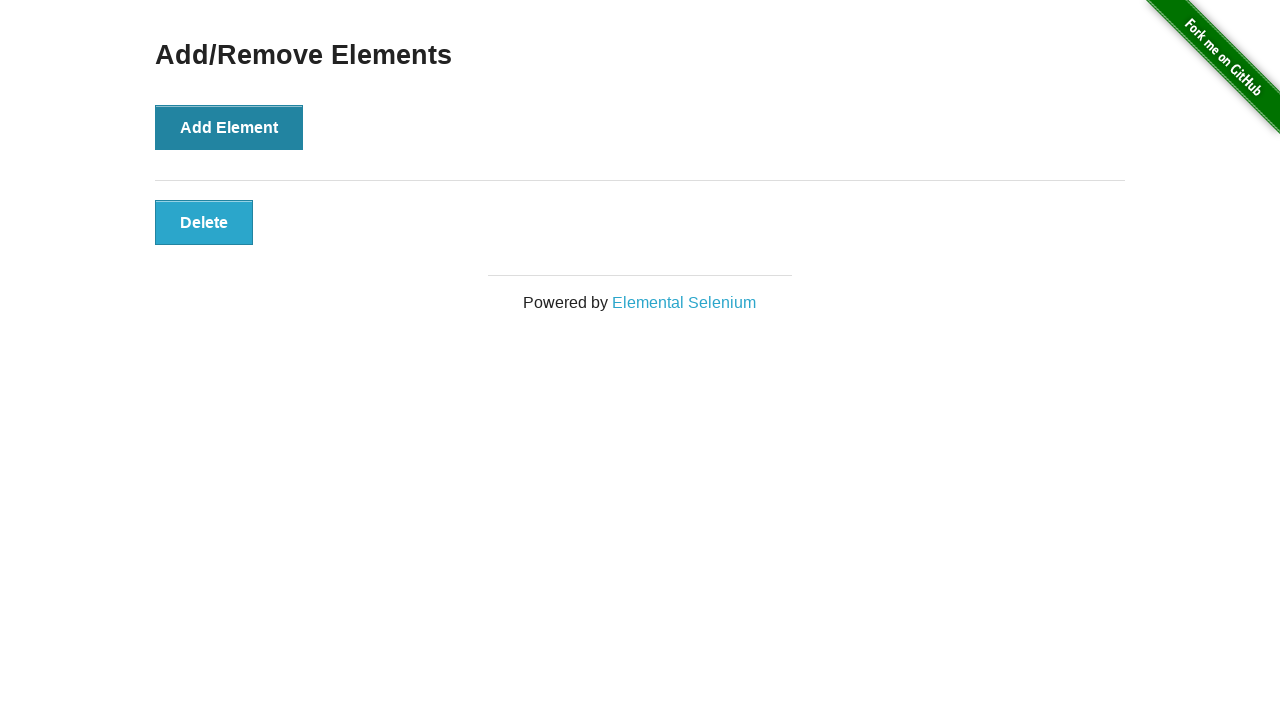